Tests GitHub search functionality by searching for a specific repository, clicking on the repository link, and verifying the Issues tab is displayed correctly.

Starting URL: https://github.com

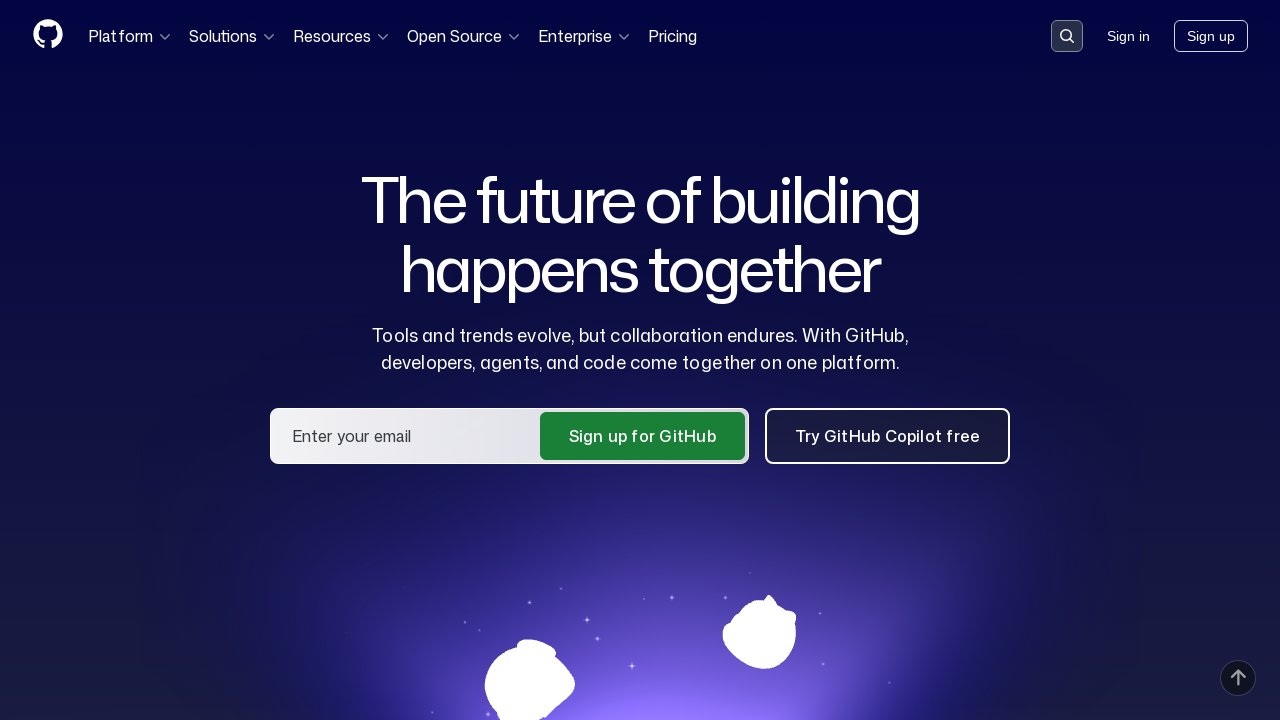

Clicked on search input field at (1067, 36) on .search-input
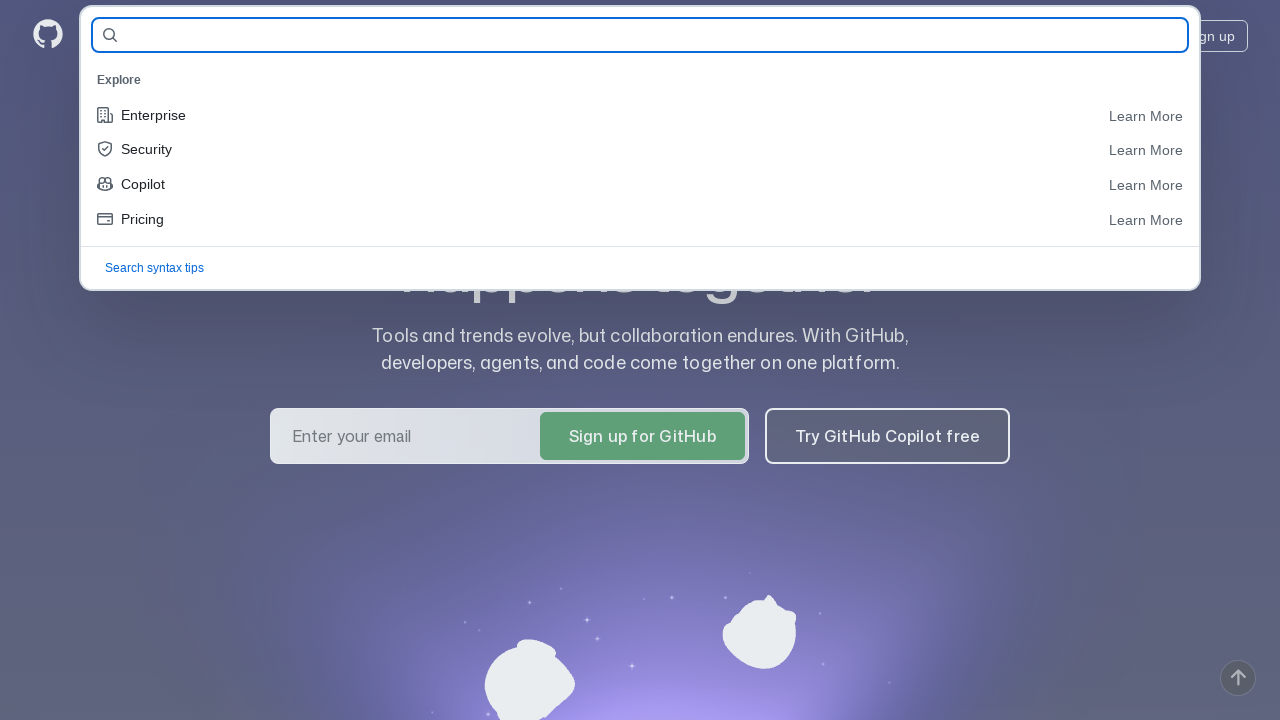

Filled search field with repository name 'anstasiatum/qa-guru-homework' on #query-builder-test
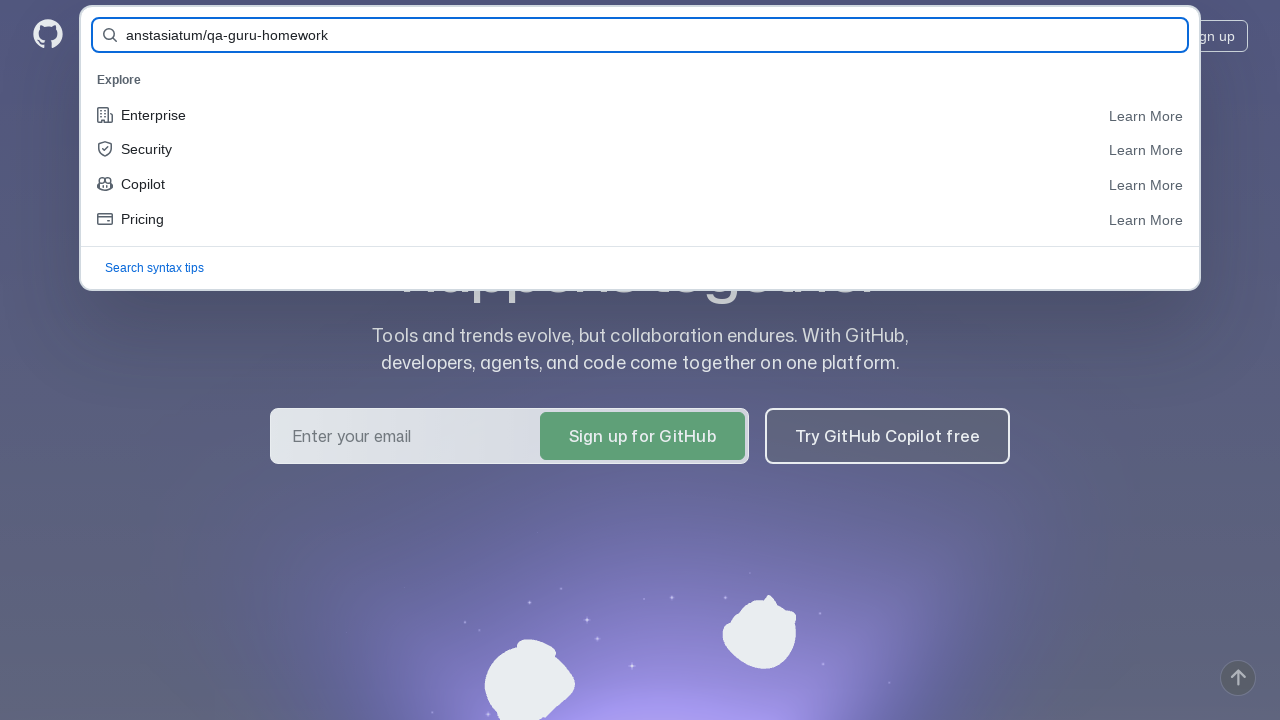

Pressed Enter to search for repository on #query-builder-test
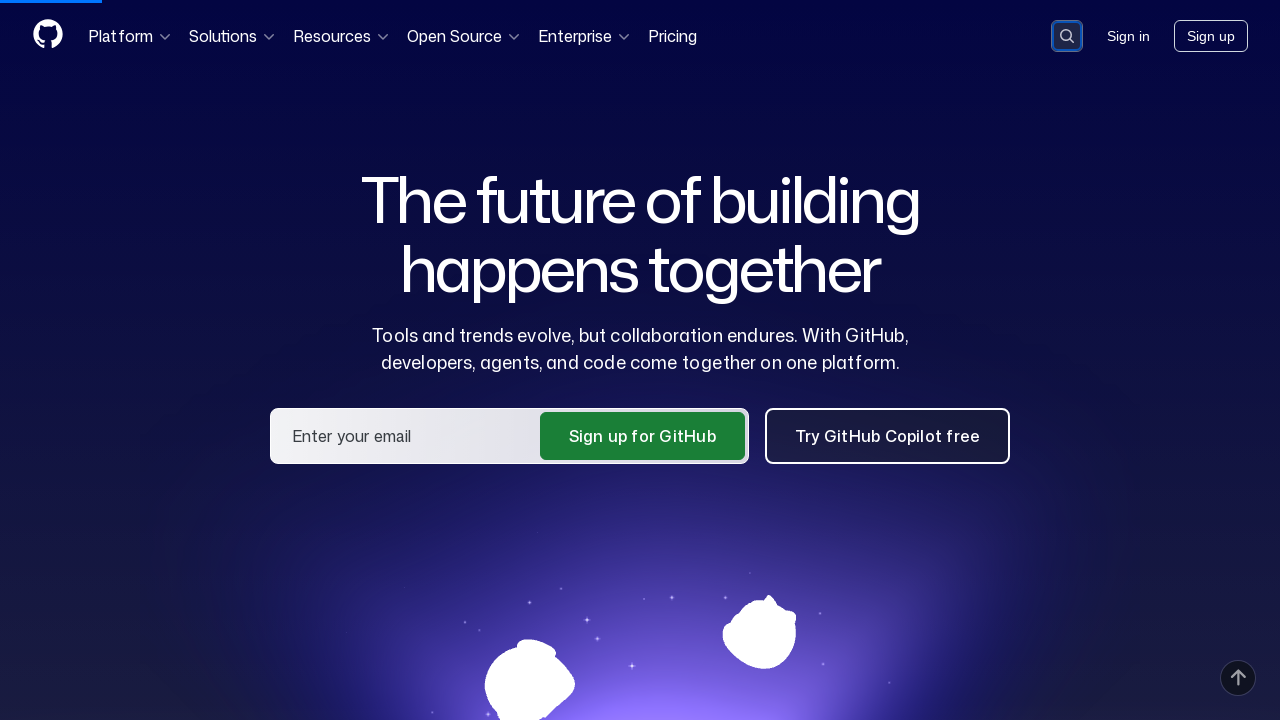

Clicked on repository link in search results at (489, 161) on a:has-text('anstasiatum/qa-guru-homework')
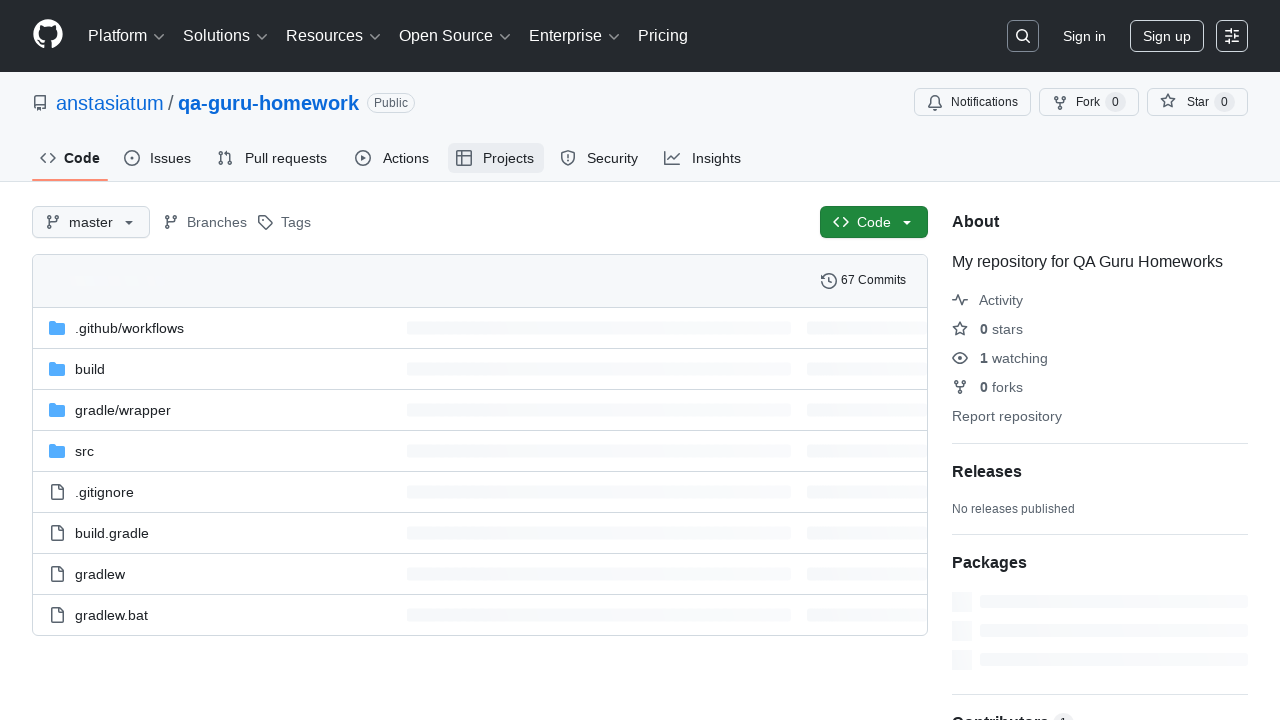

Issues tab selector appeared on page
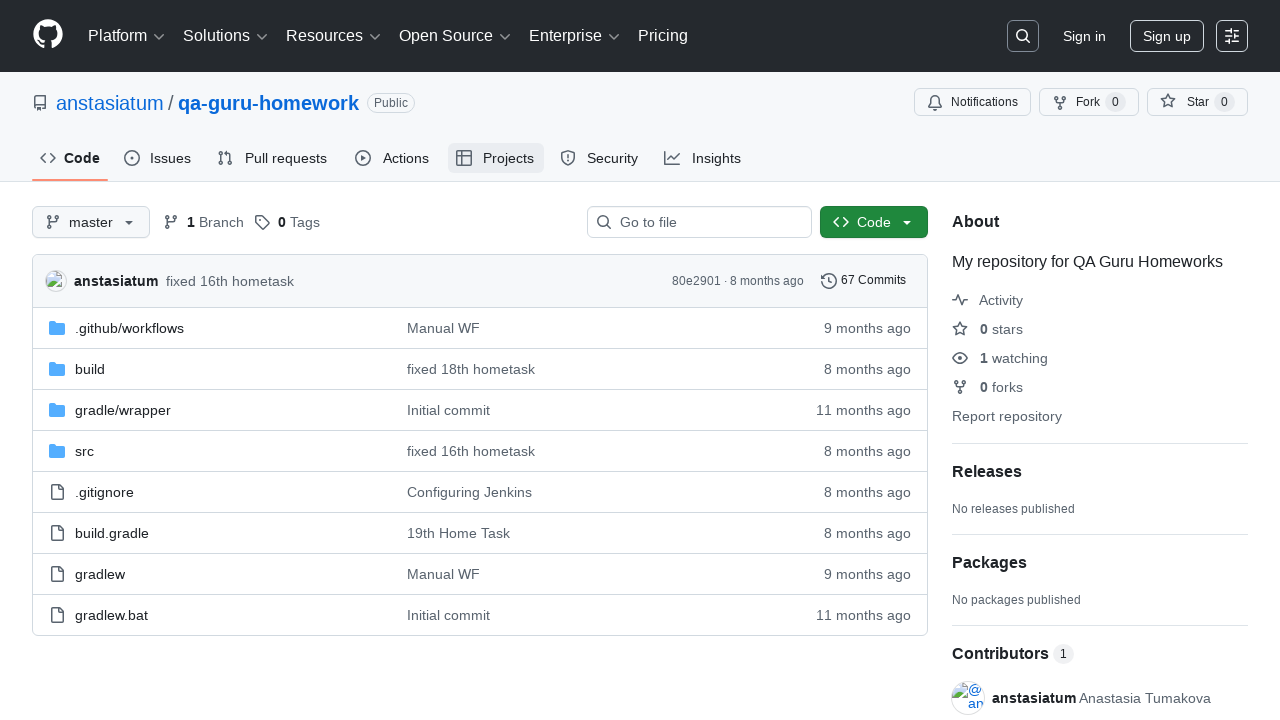

Verified Issues tab is displayed with correct text
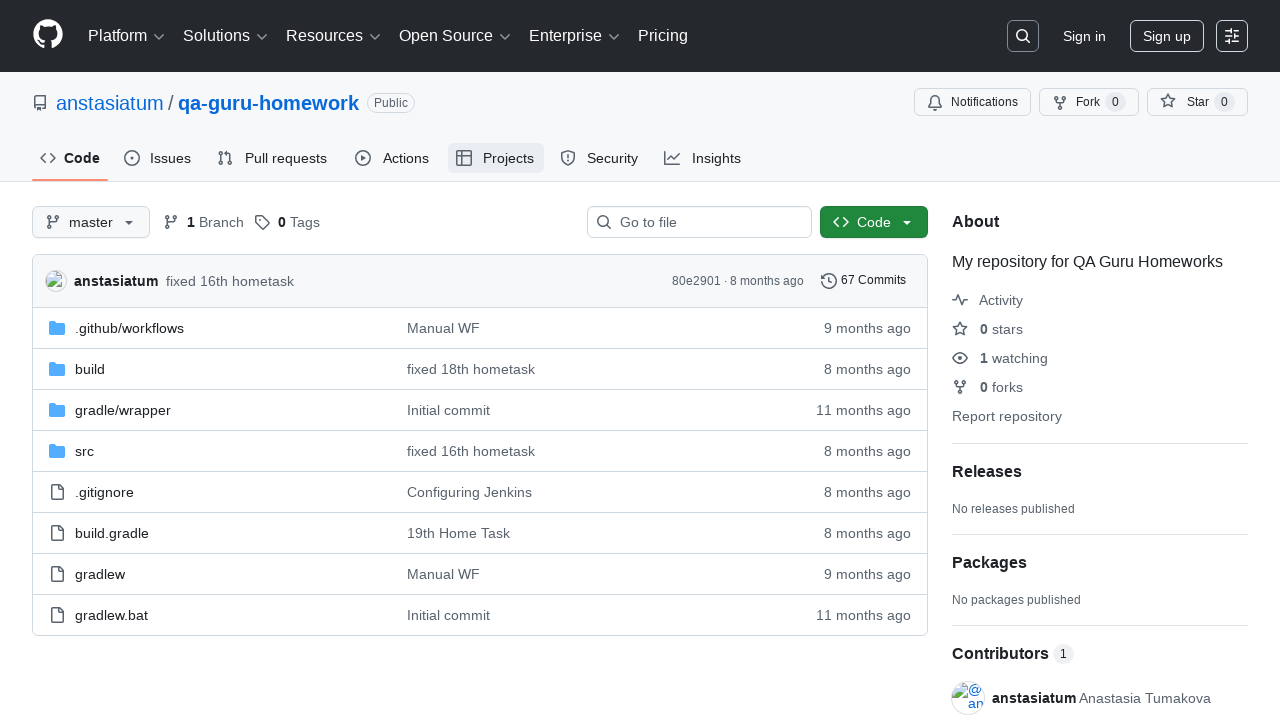

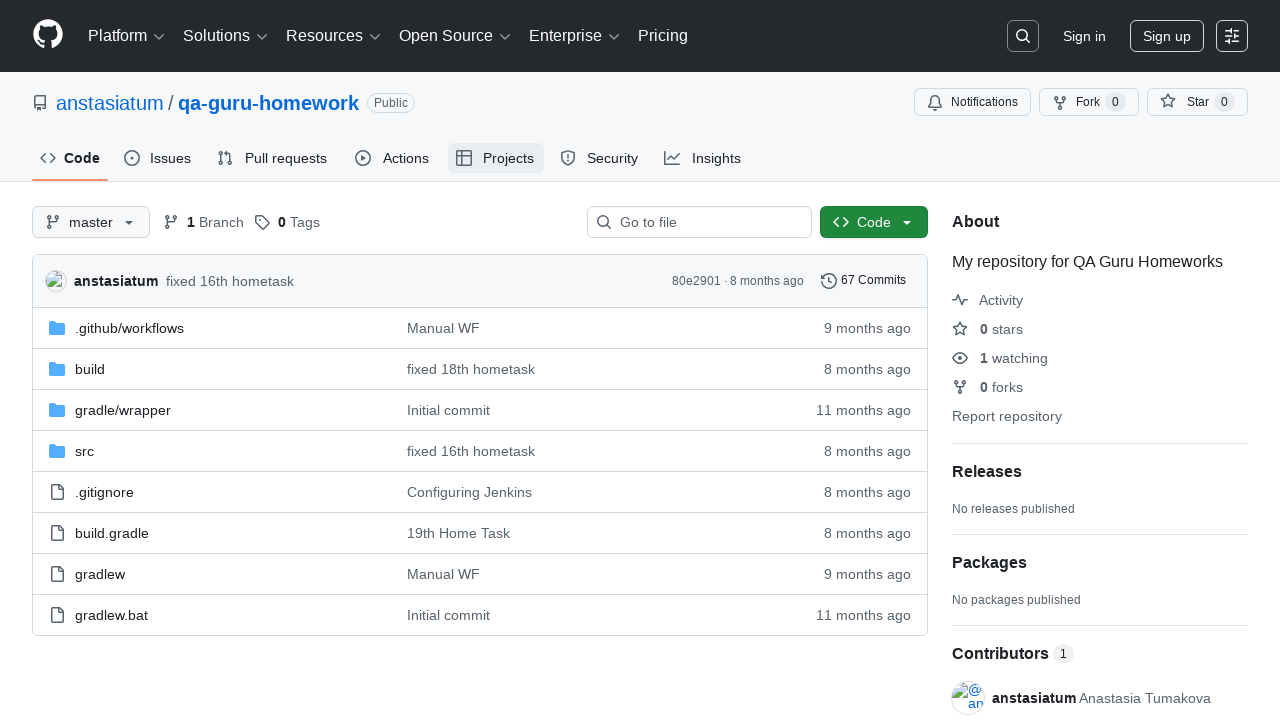